Fills out a student registration form including personal details, date of birth, subjects, hobbies, and address information

Starting URL: https://demoqa.com/automation-practice-form

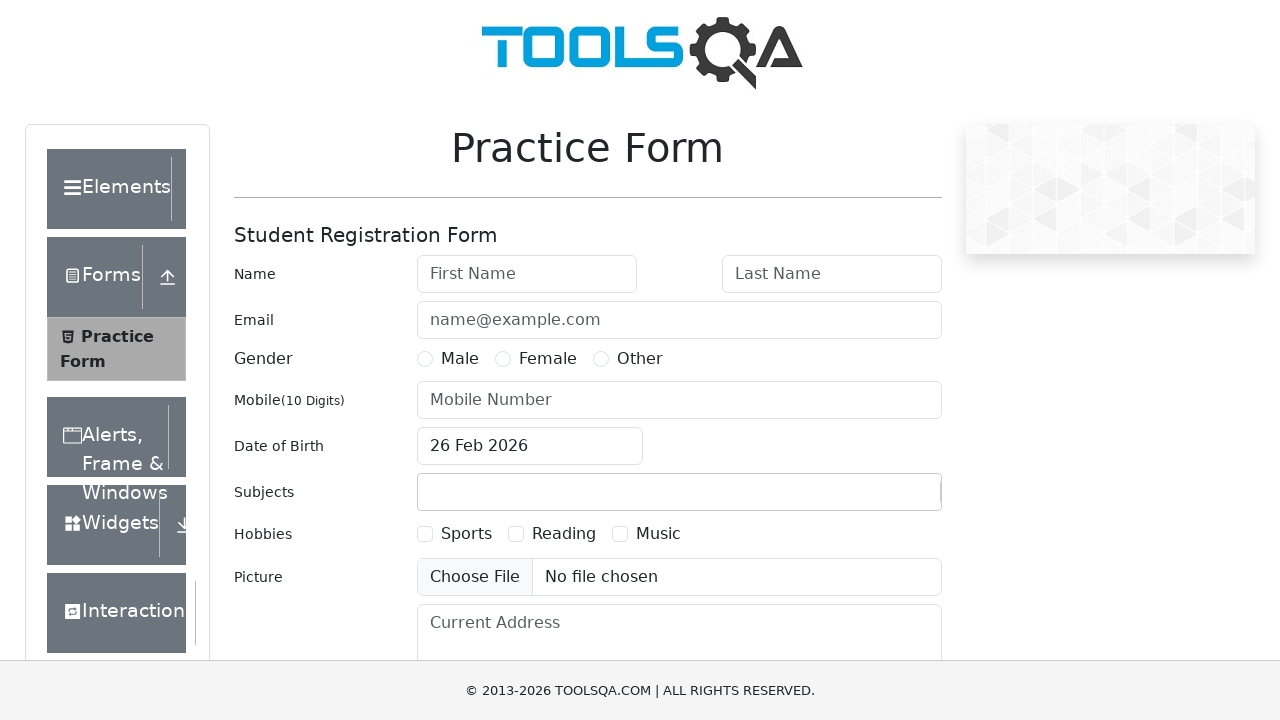

Filled first name field with 'Raju' on #firstName
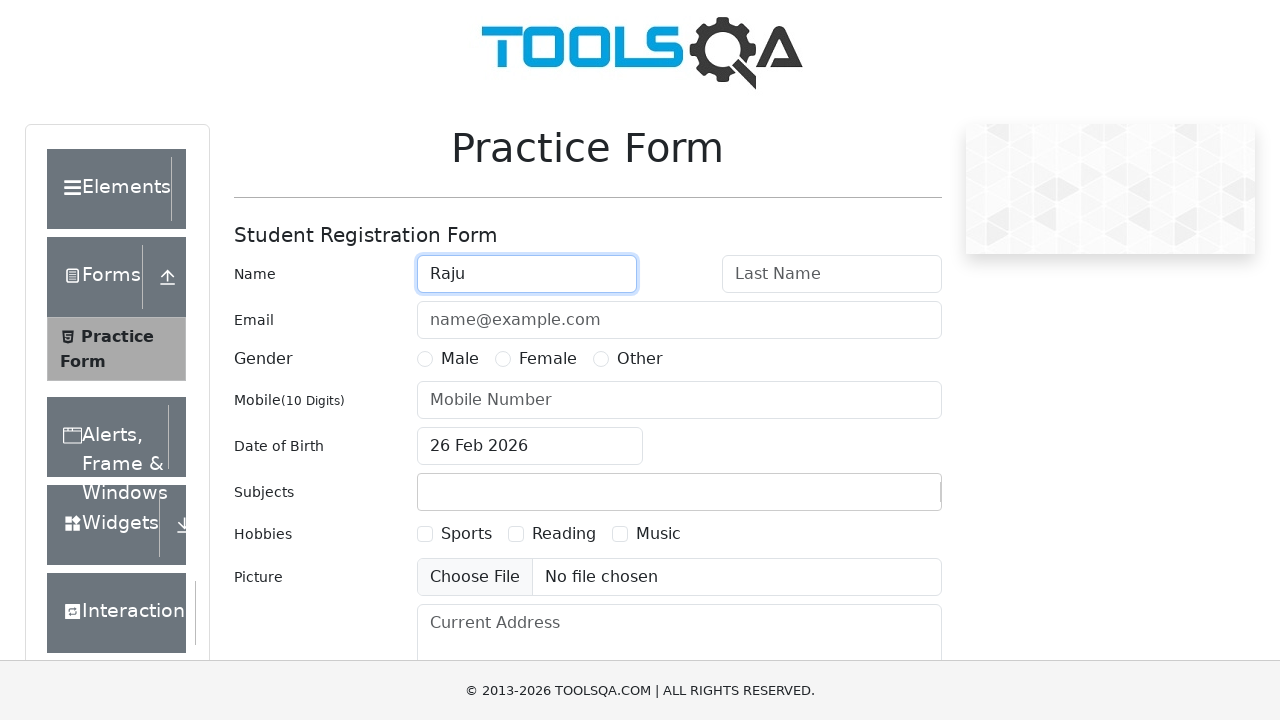

Filled last name field with 'Reddy' on #lastName
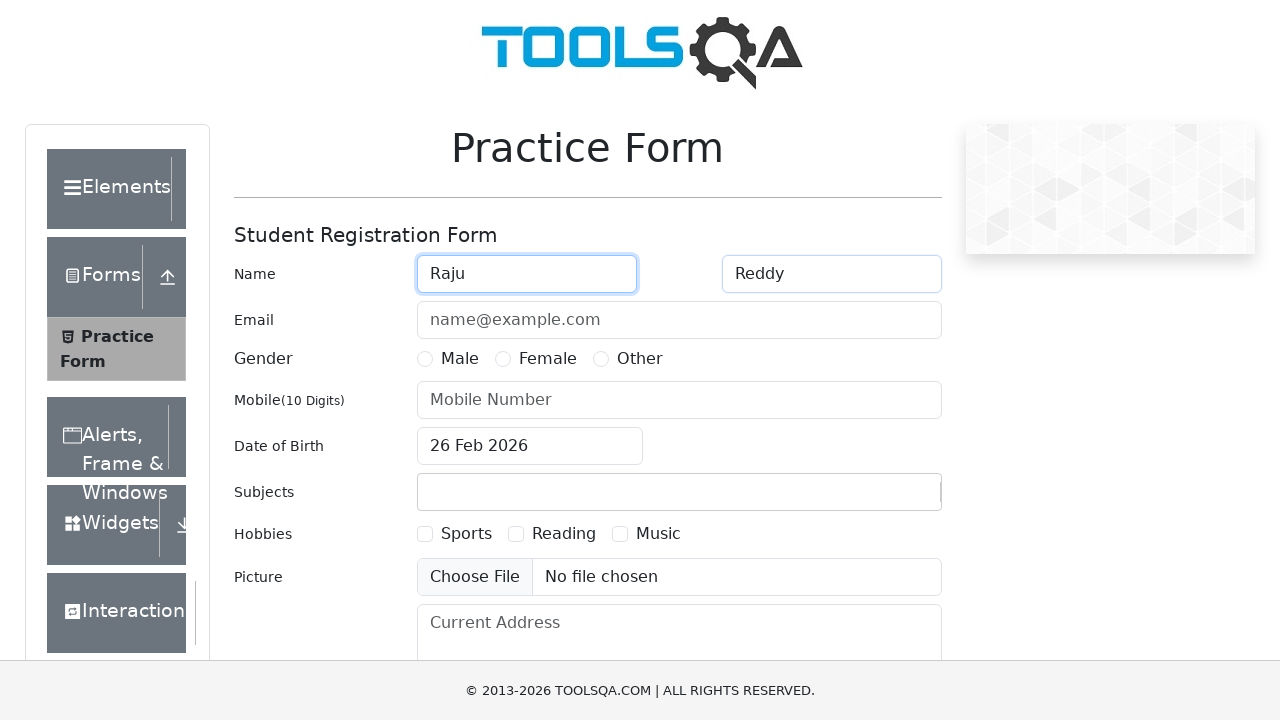

Filled email field with 'raju@gmail.com' on #userEmail
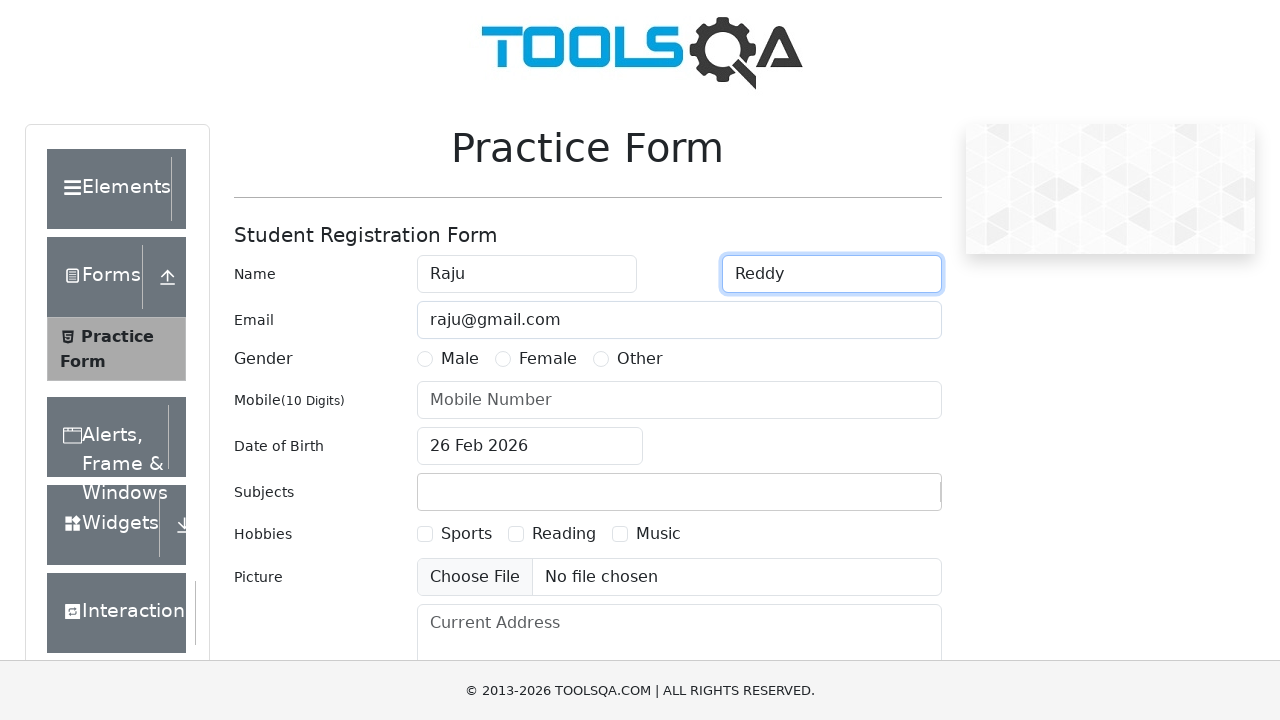

Selected 'Male' gender option at (460, 359) on label:has-text('Male')
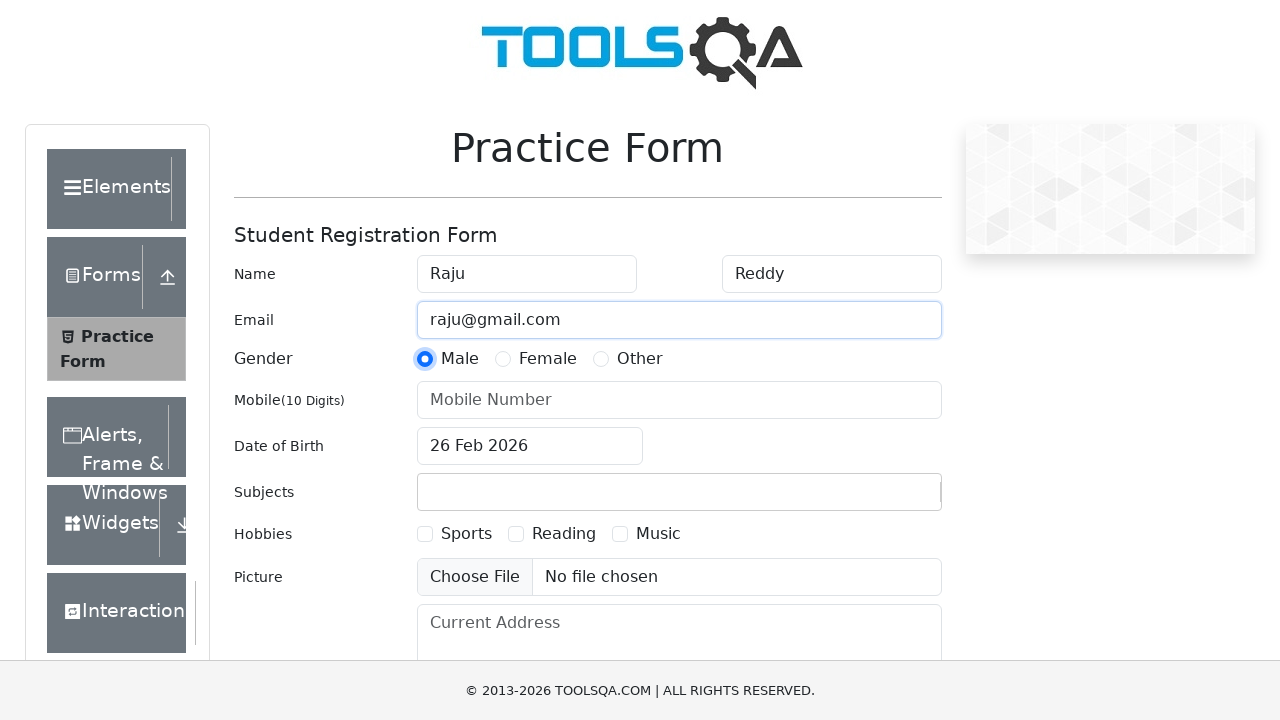

Filled phone number field with '9876543212' on #userNumber
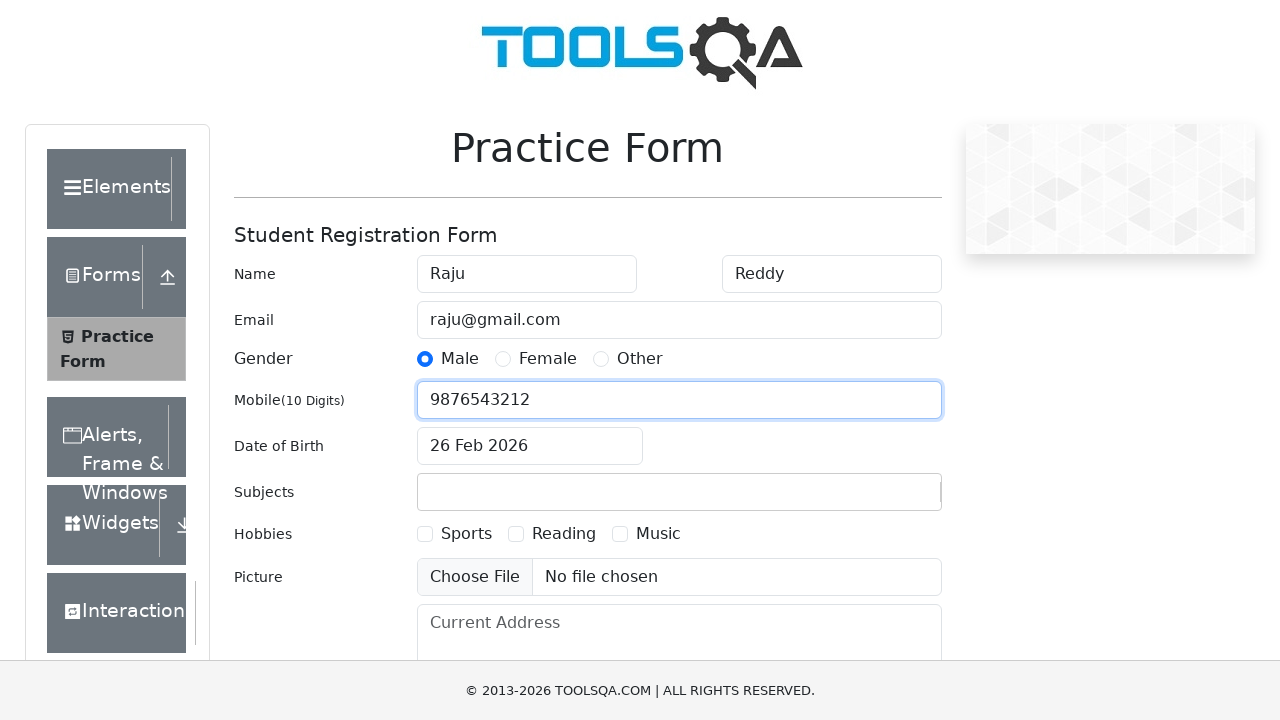

Opened date picker by pressing Tab from phone number field on #userNumber
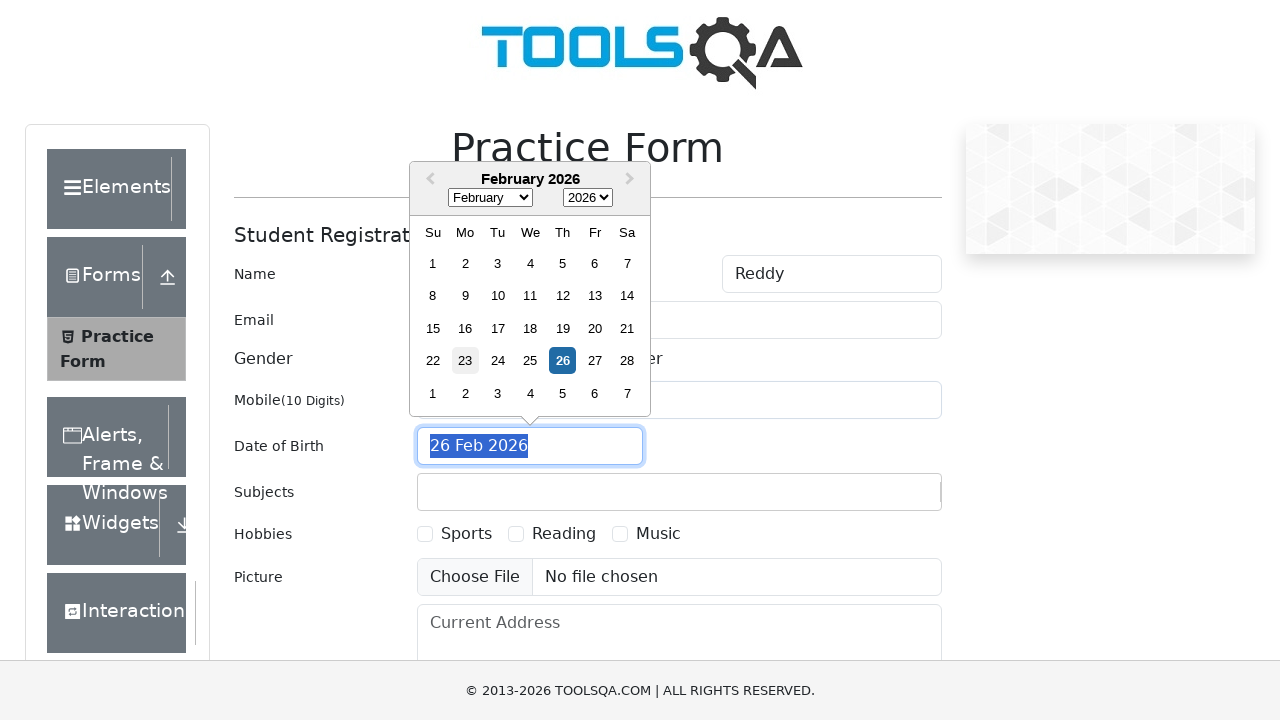

Selected June (month index 5) in date picker on select.react-datepicker__month-select
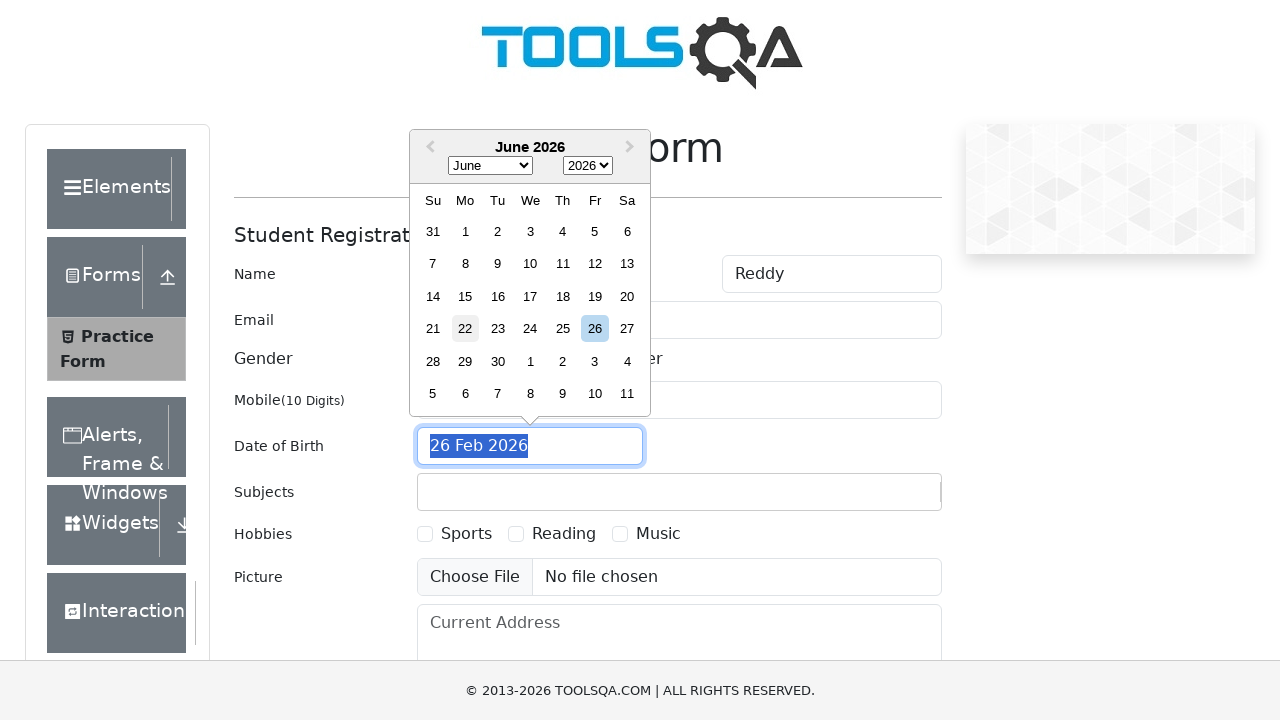

Selected year 1994 in date picker on select.react-datepicker__year-select
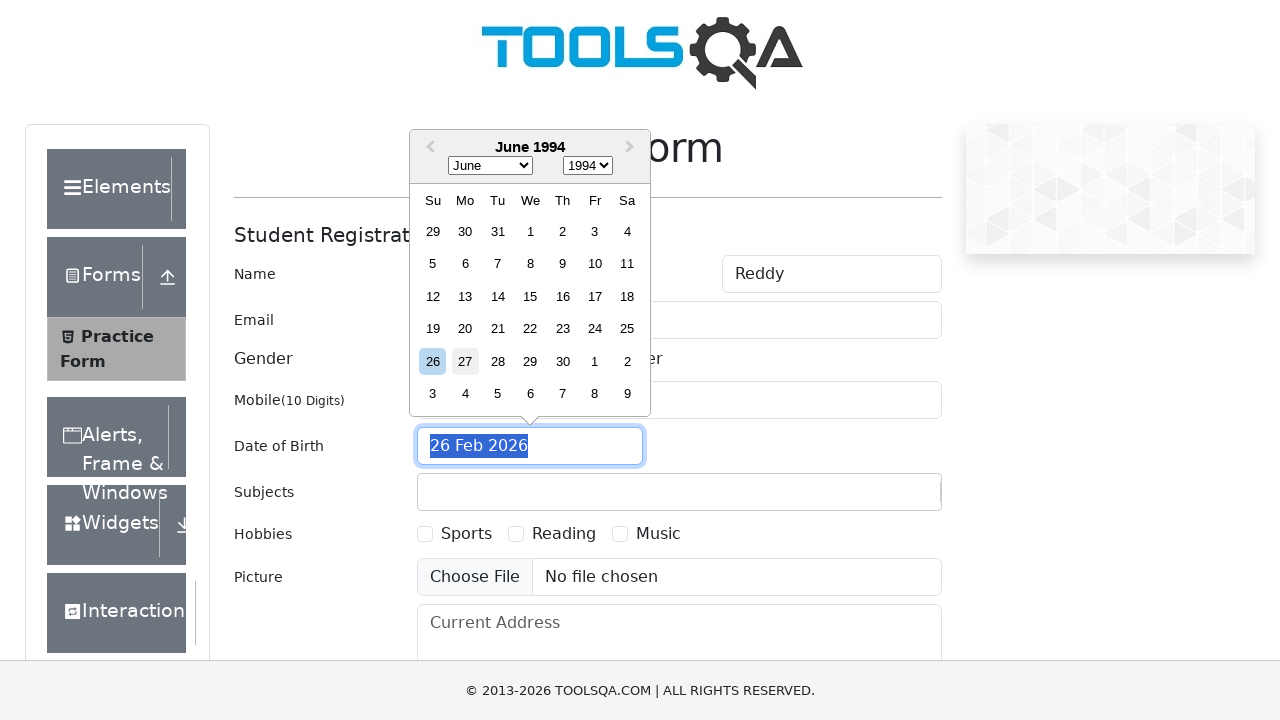

Selected date June 22nd, 1994 at (530, 329) on div[aria-label='Choose Wednesday, June 22nd, 1994']
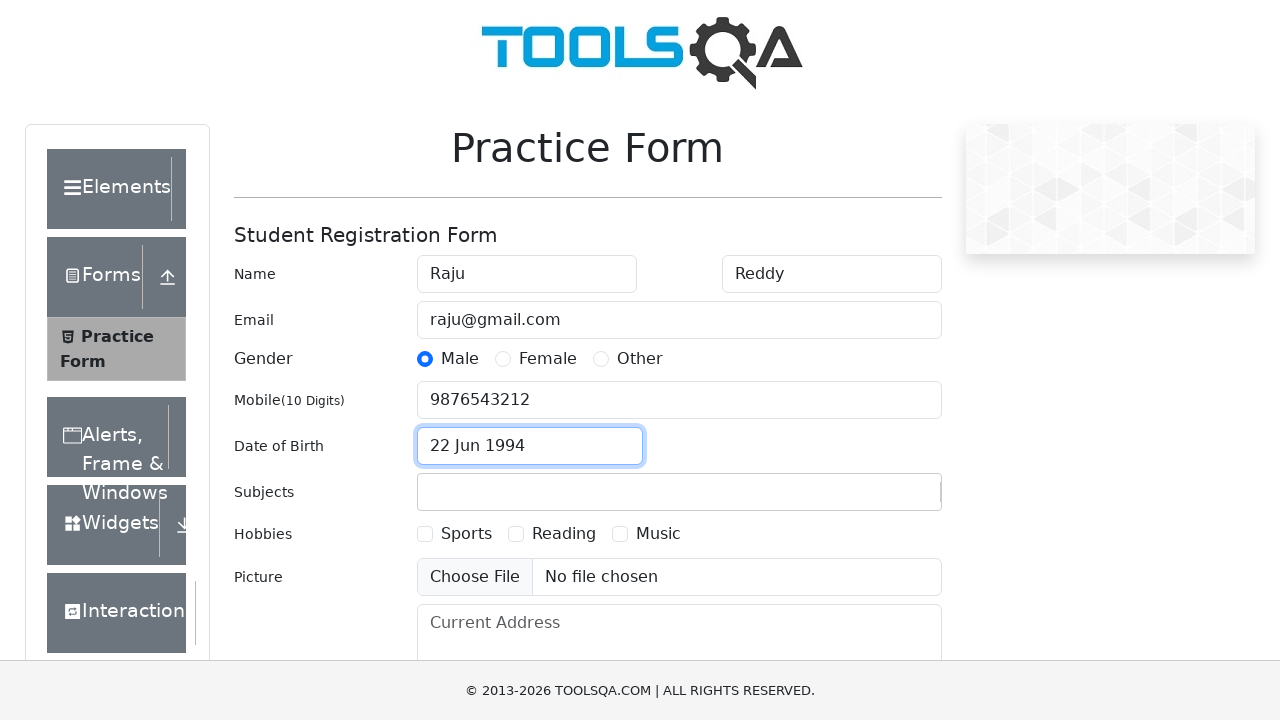

Filled subject field with 'Computer Science' on #subjectsInput
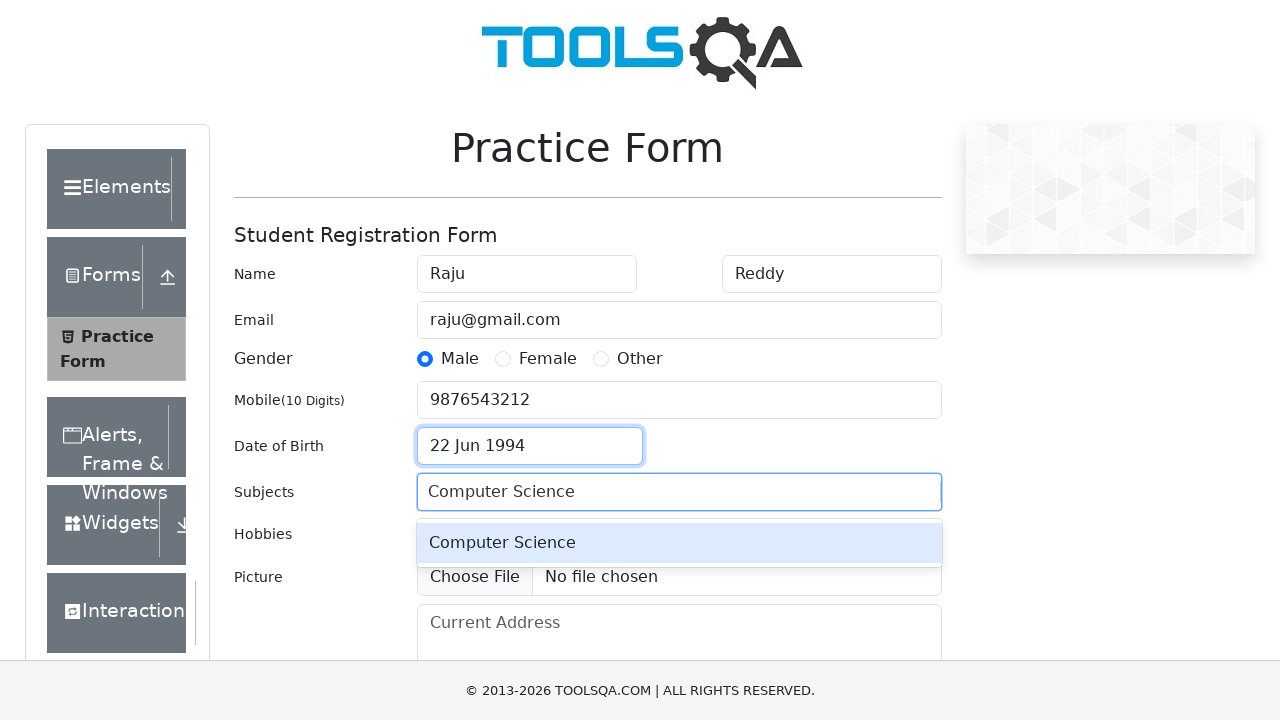

Pressed Tab to confirm subject selection on #subjectsInput
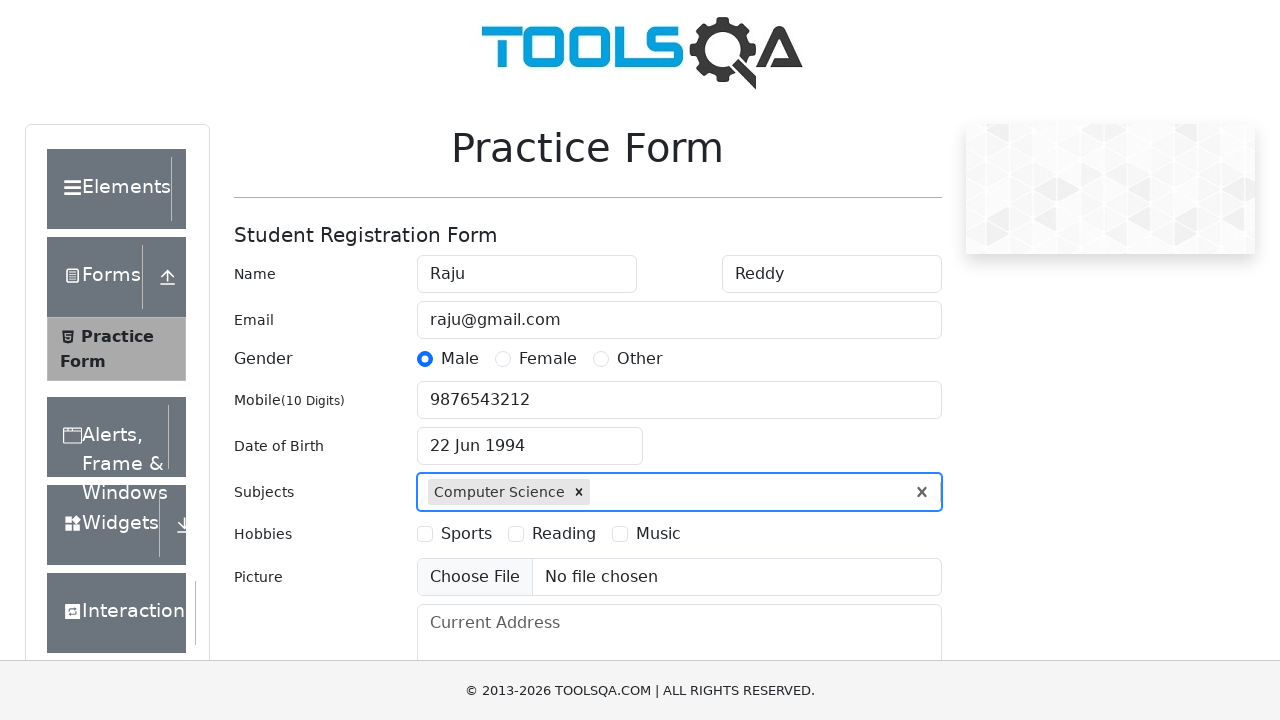

Selected 'Sports' hobby checkbox at (466, 534) on label:has-text('Sports')
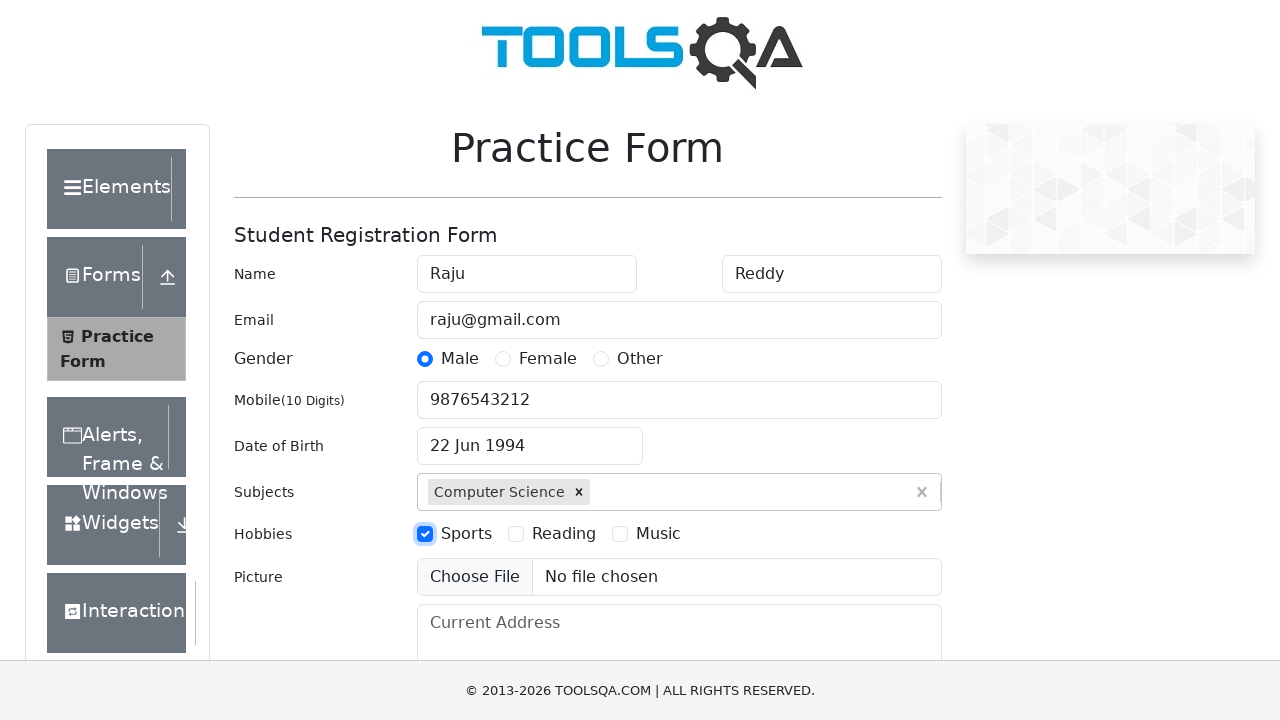

Set input files for picture upload (empty)
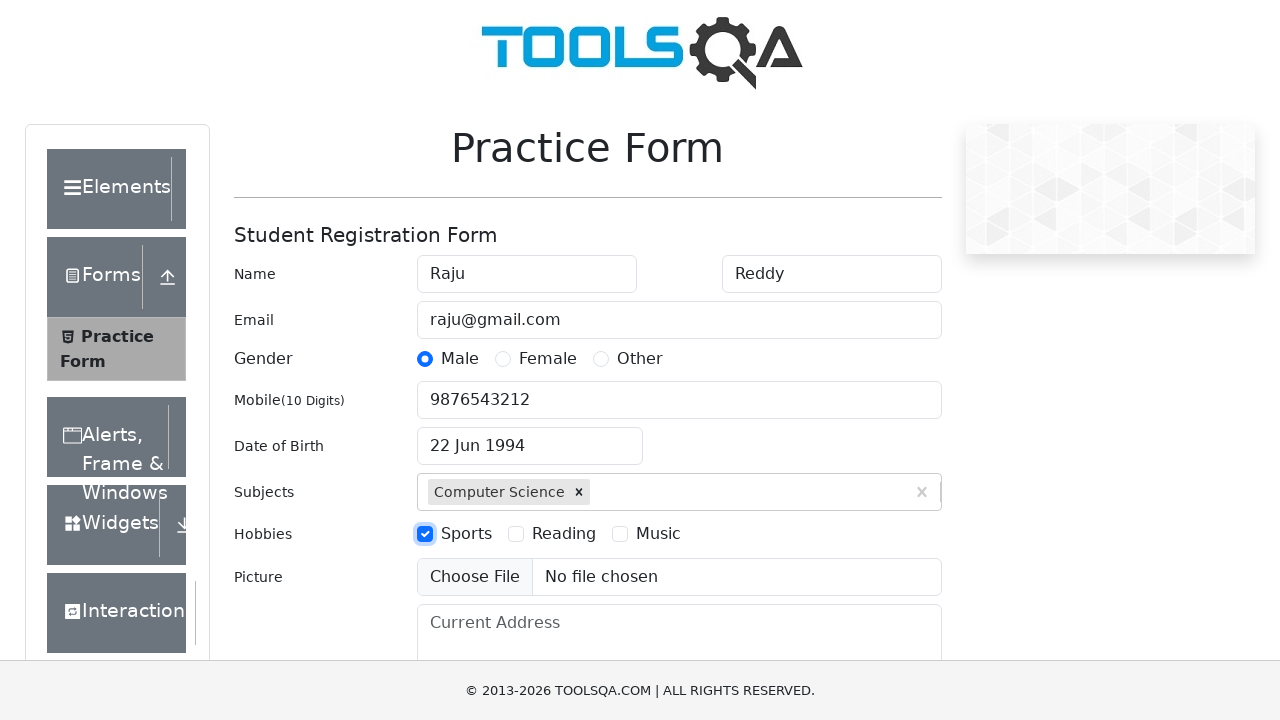

Filled current address with 'From Hyderabad city in Telangana' on #currentAddress
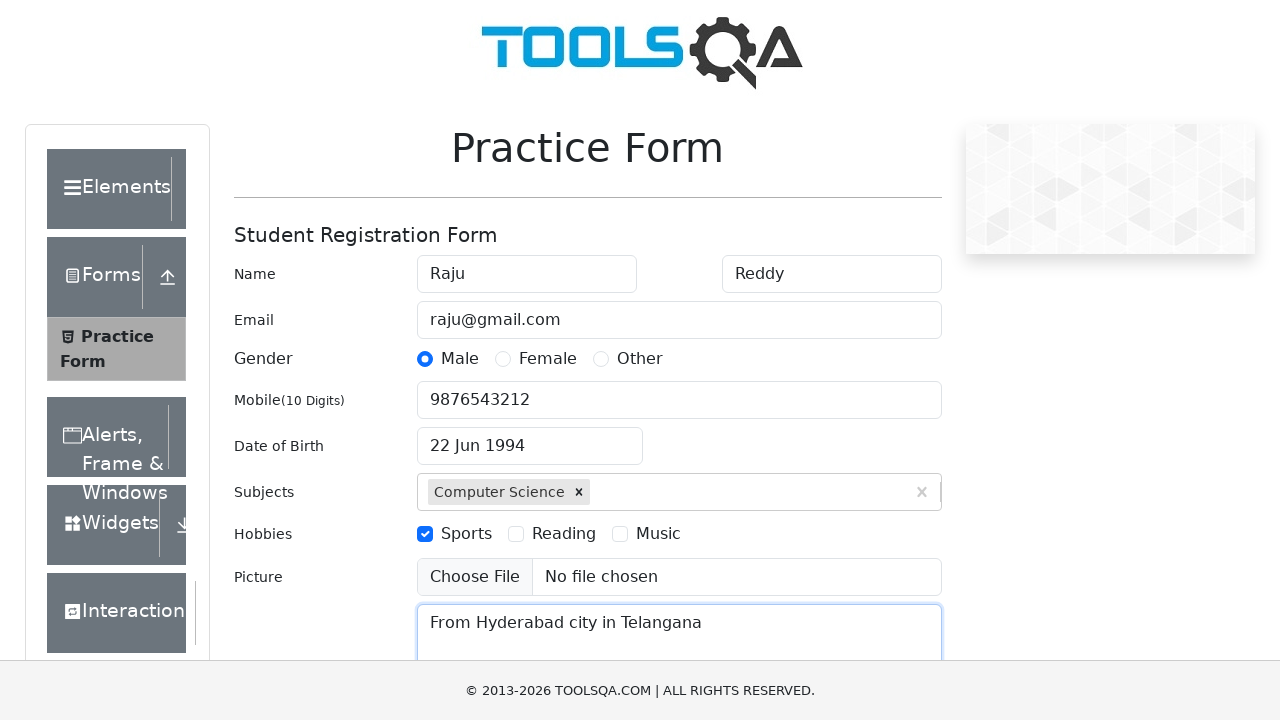

Pressed Tab to move to state selection field on #currentAddress
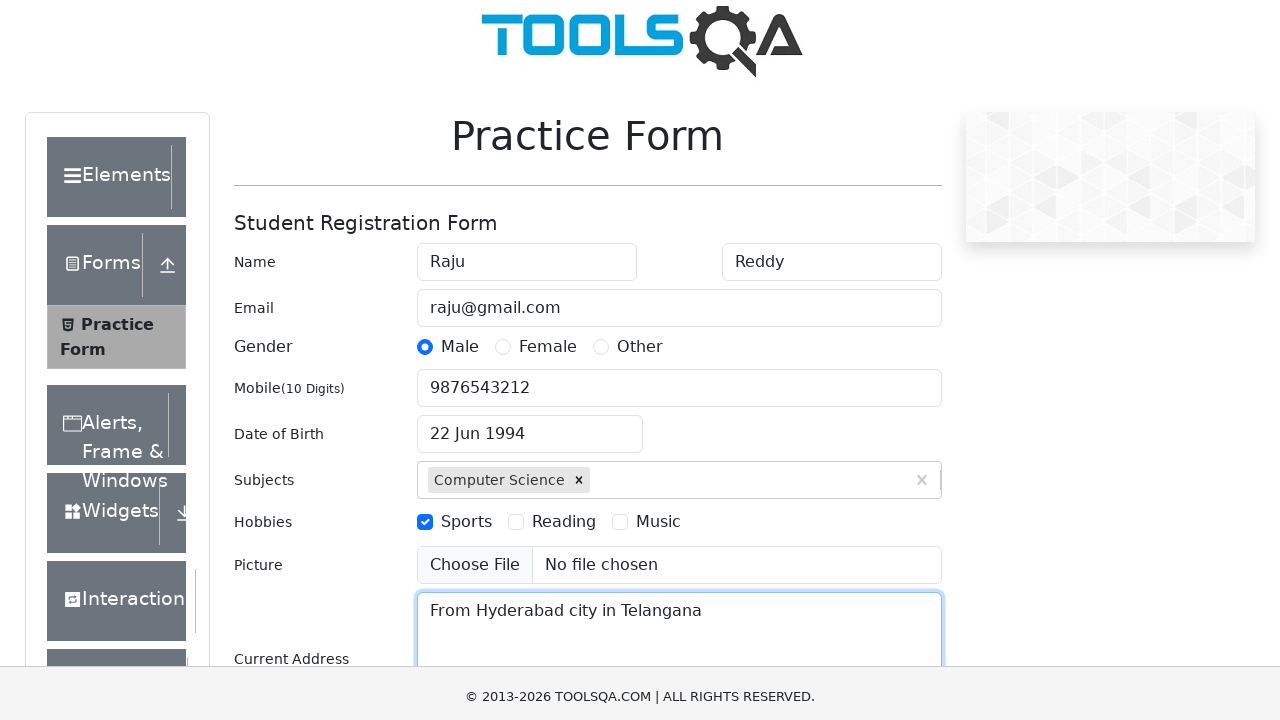

Typed 'NCR' in state selection field on #react-select-3-input
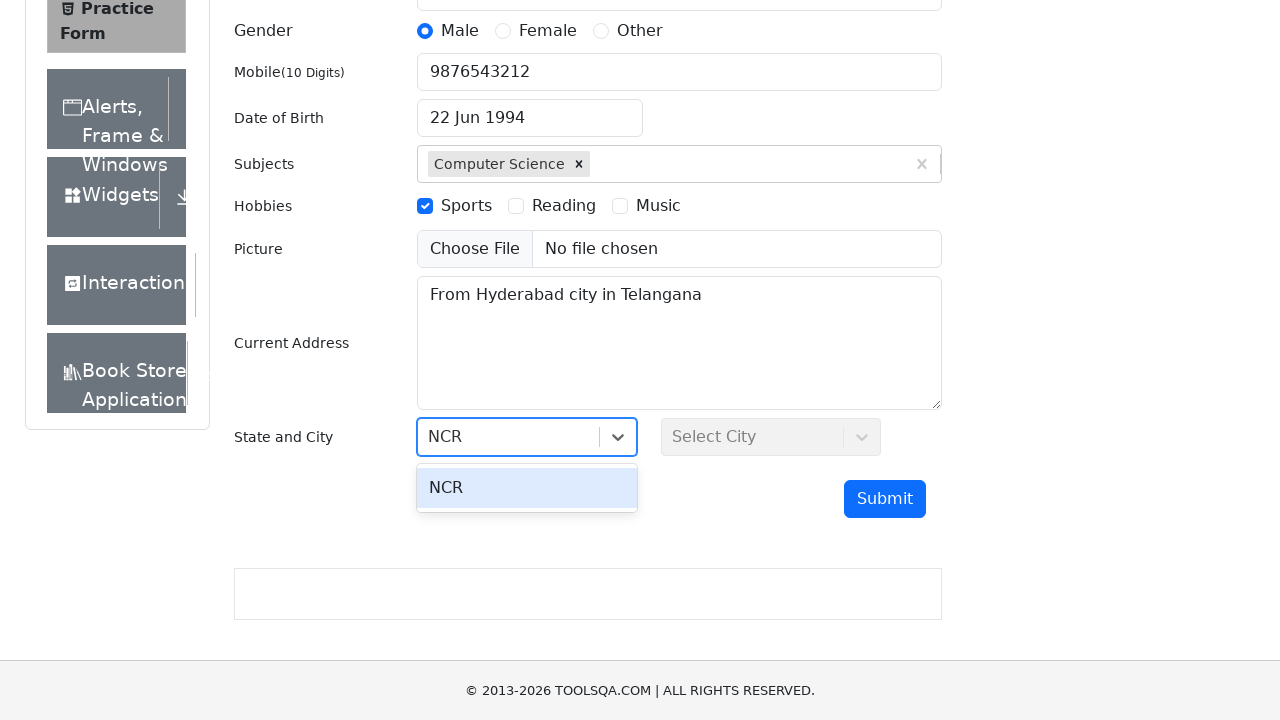

Pressed Tab to confirm state selection 'NCR' on #react-select-3-input
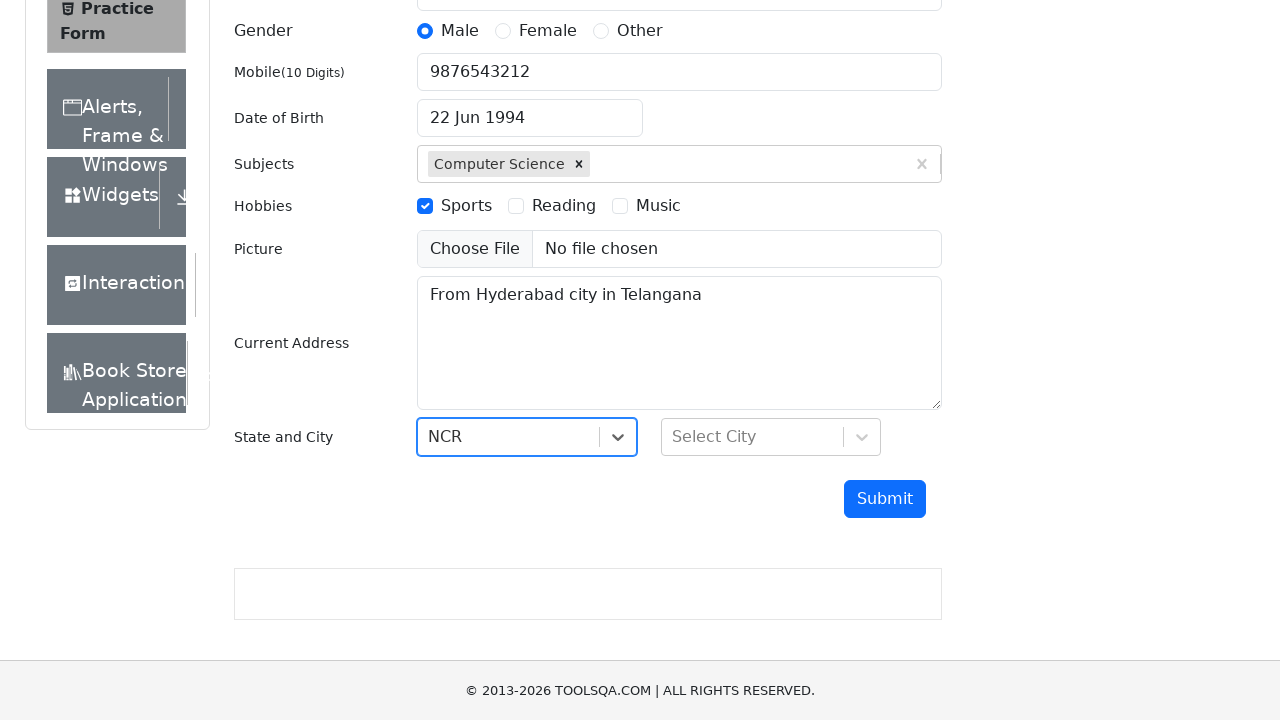

Typed 'Delhi' in city selection field on #react-select-4-input
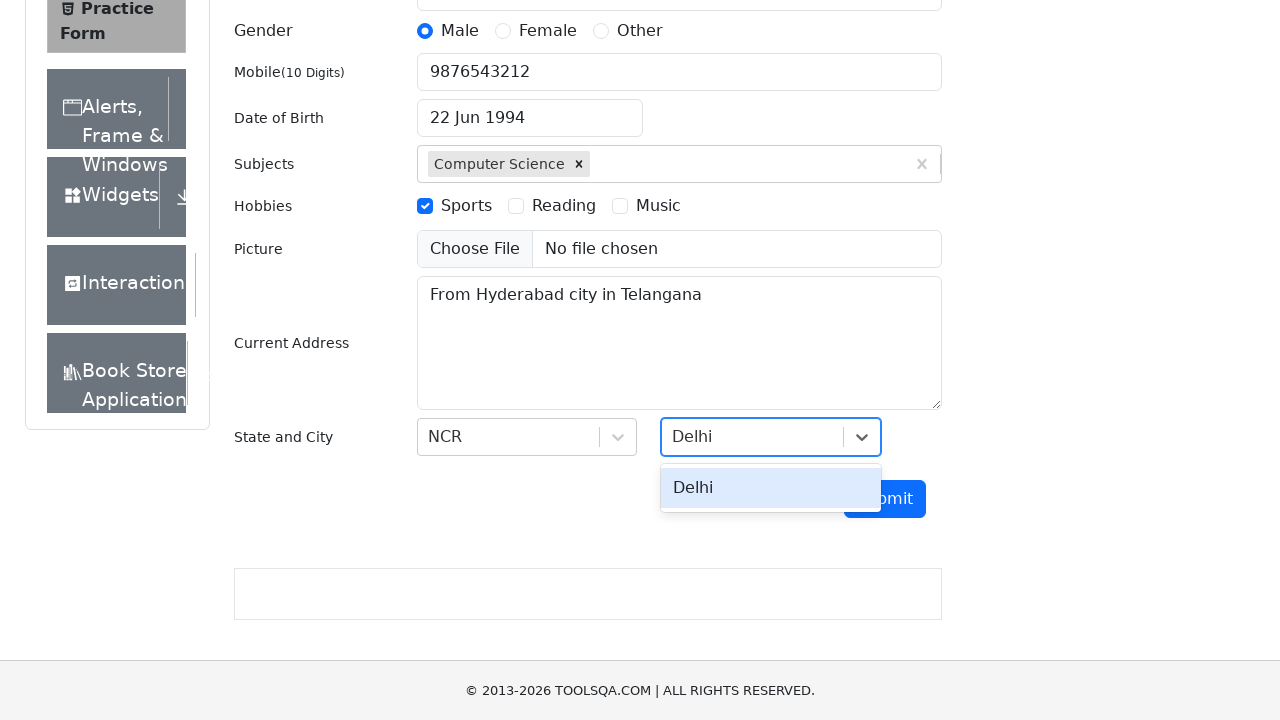

Pressed Tab to confirm city selection 'Delhi' on #react-select-4-input
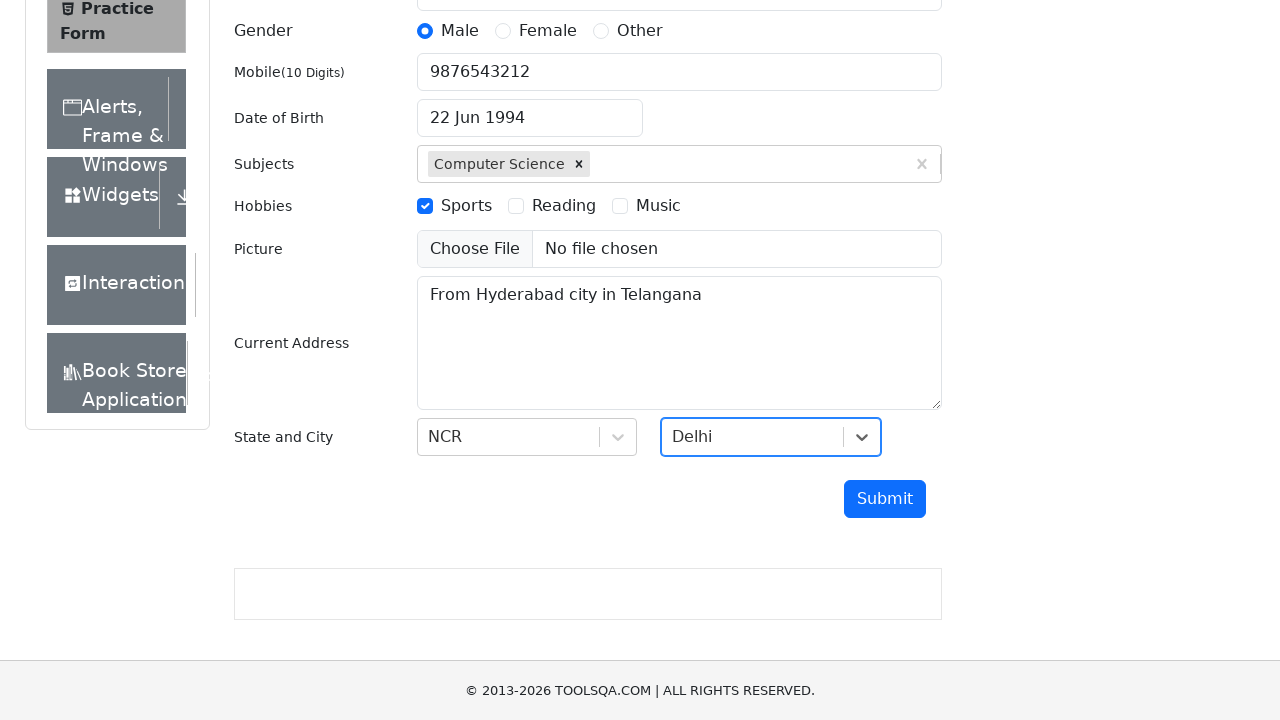

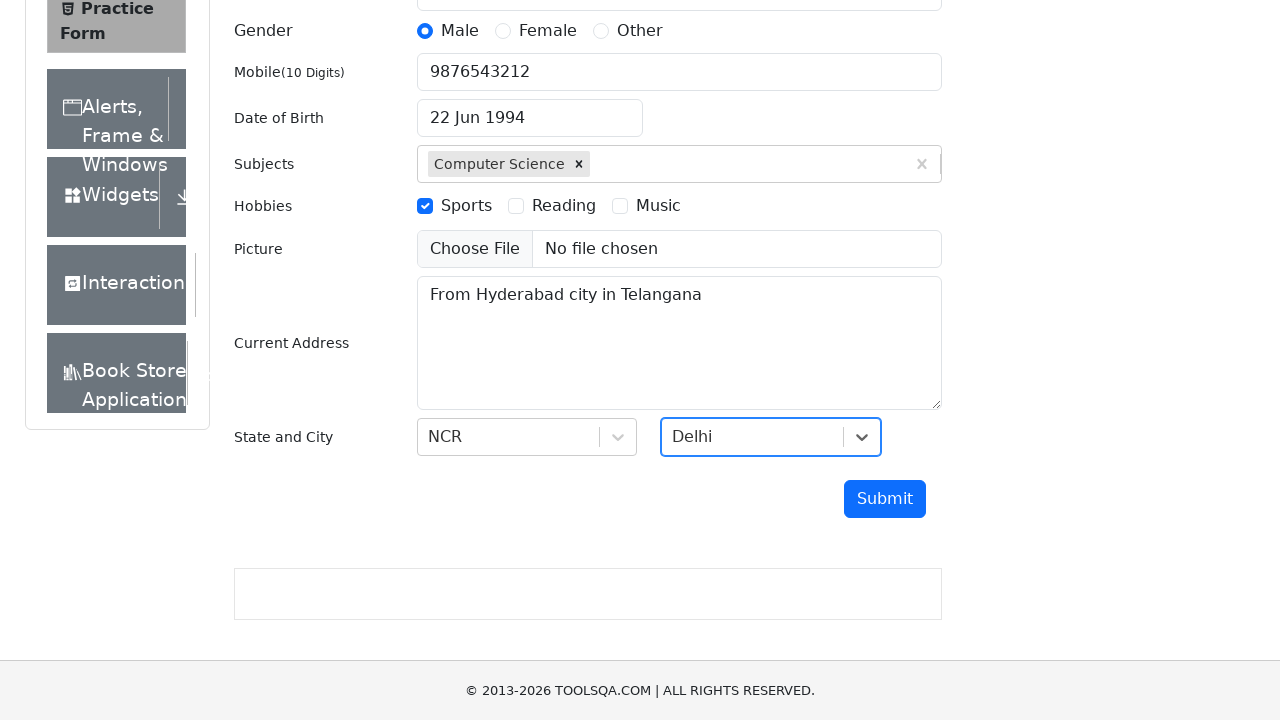